Tests email and password input fields on a QA practice site by entering values, submitting with Enter key, and verifying result messages are displayed. This is a form input validation test, not an authentication flow.

Starting URL: https://www.qa-practice.com/elements/input/email

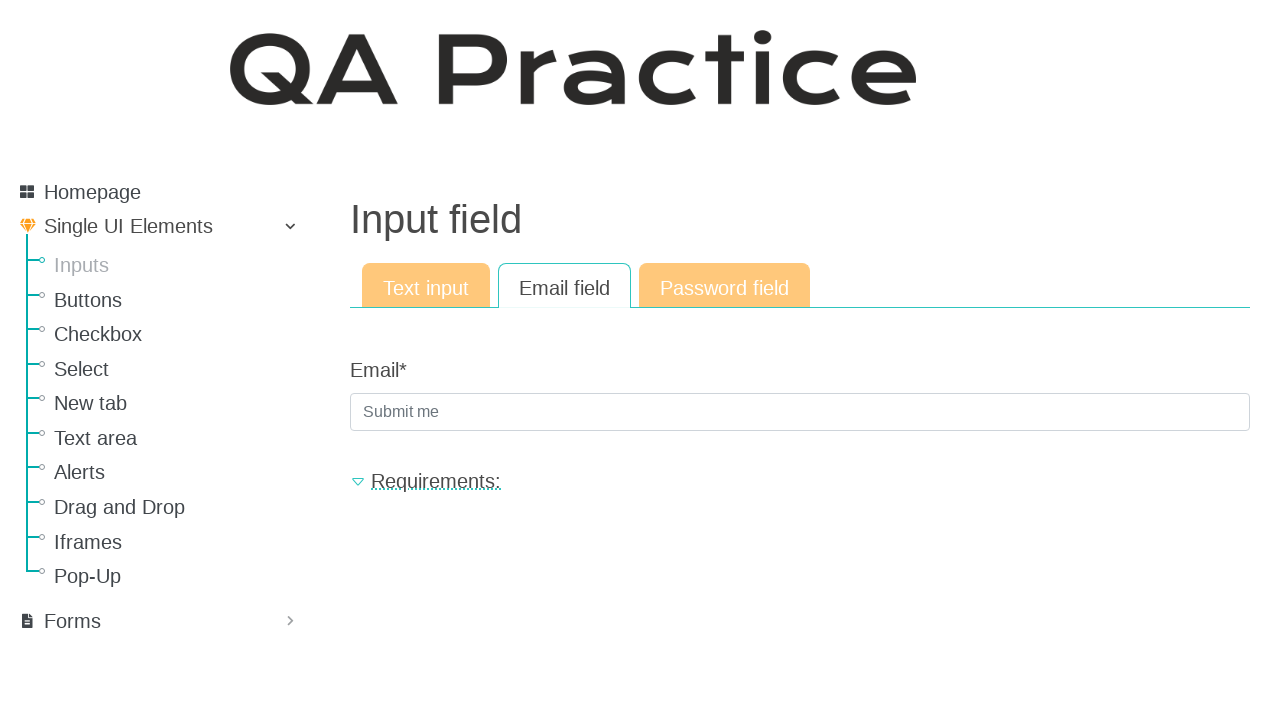

Filled email input field with 'testuser@example.com' on #id_email
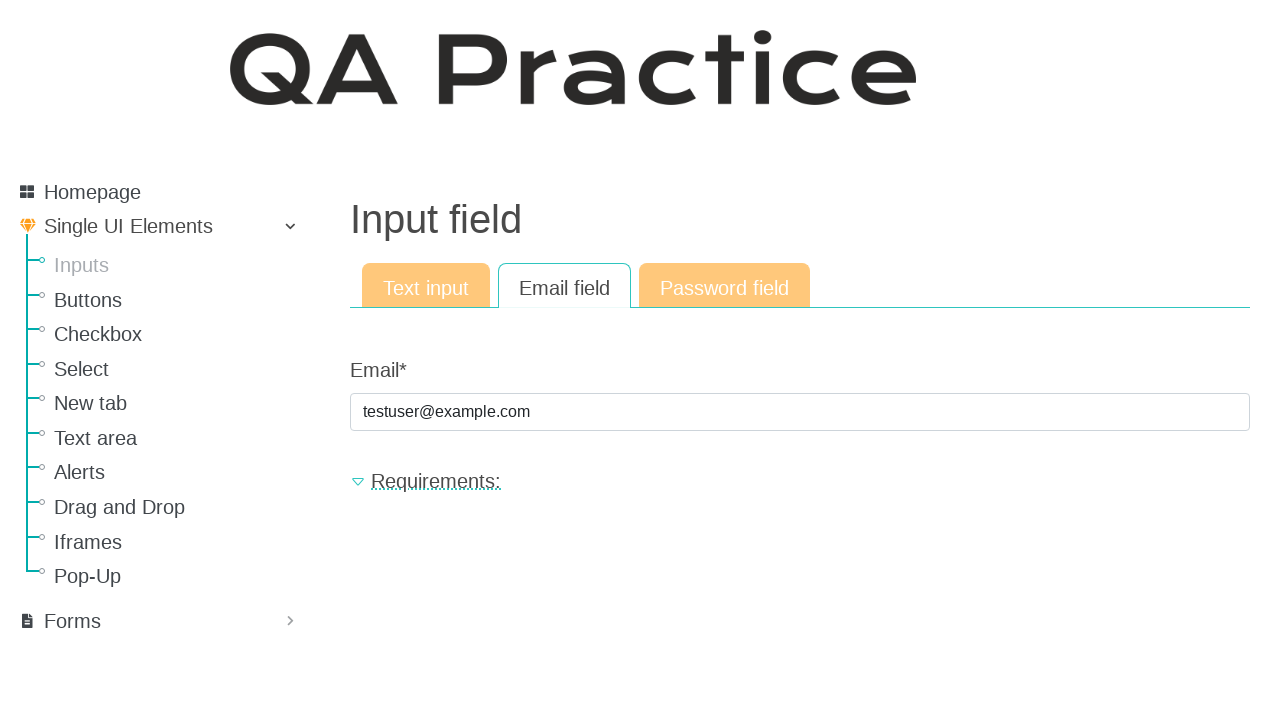

Pressed Enter to submit email form on #id_email
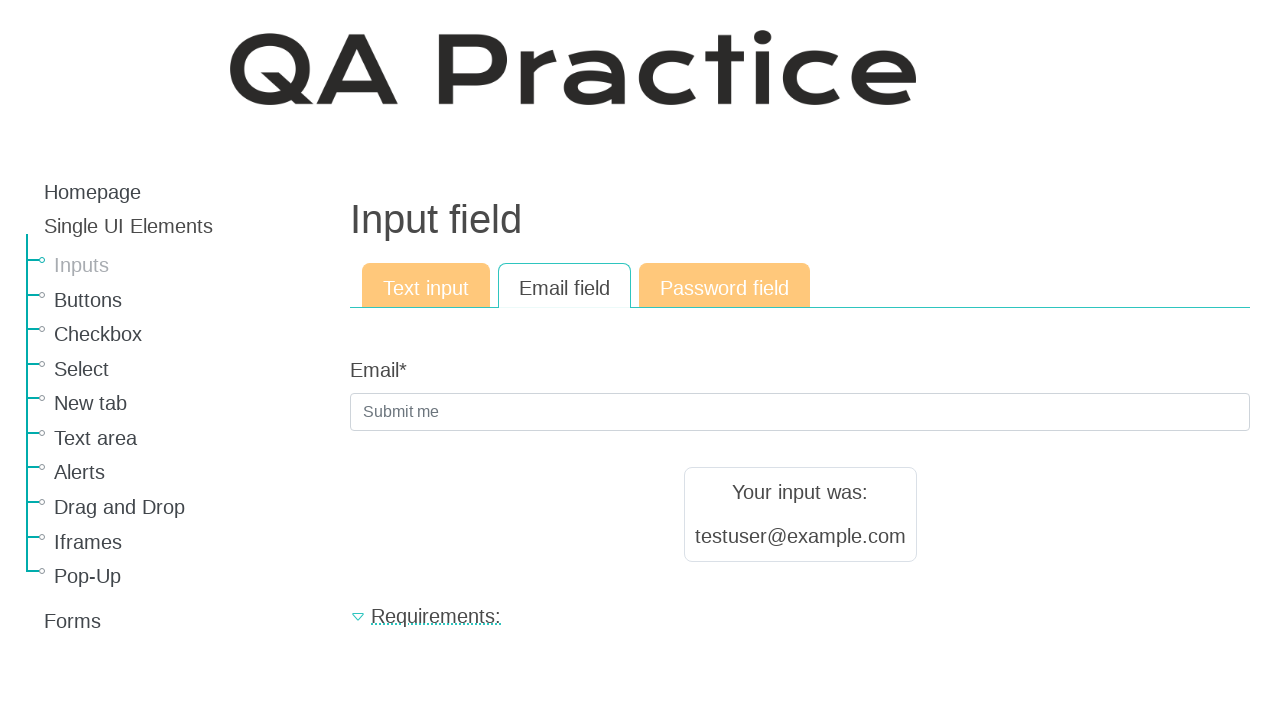

Email result message appeared
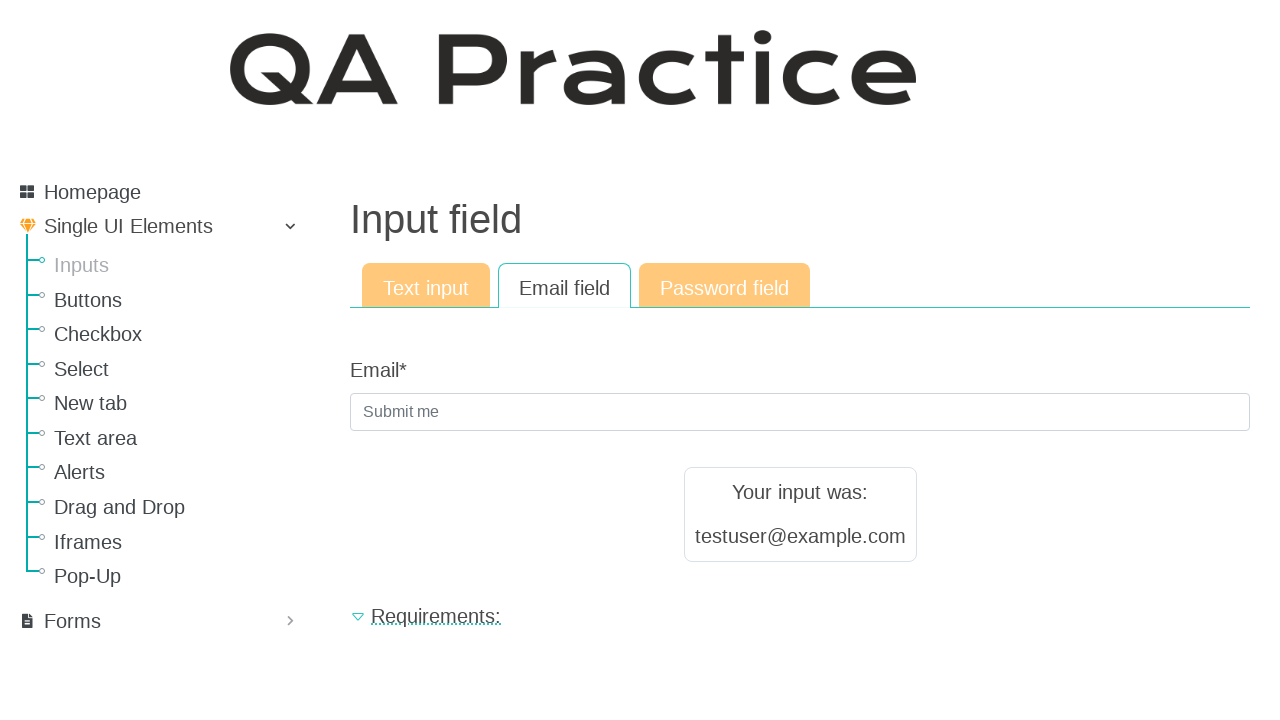

Clicked 'Password field' link to navigate to password input page at (724, 286) on xpath=//a[text()='Password field']
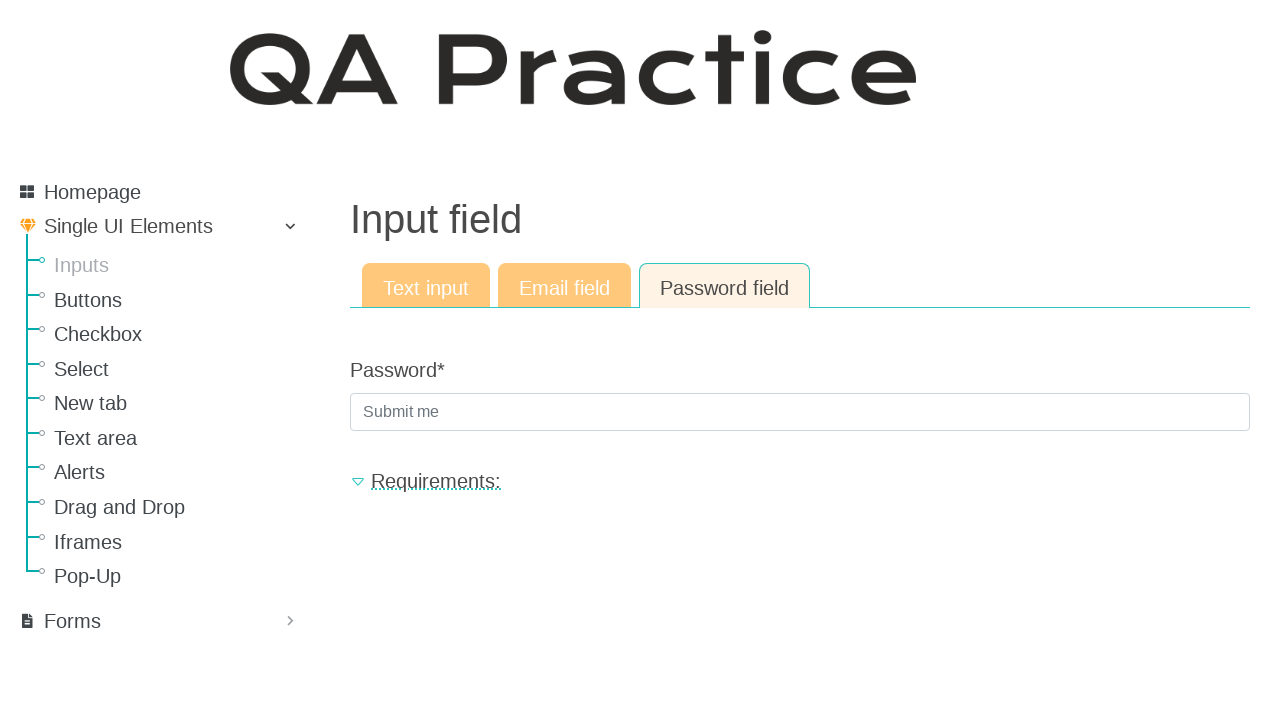

Filled password input field with 'SecurePass123!' on input[name='password']
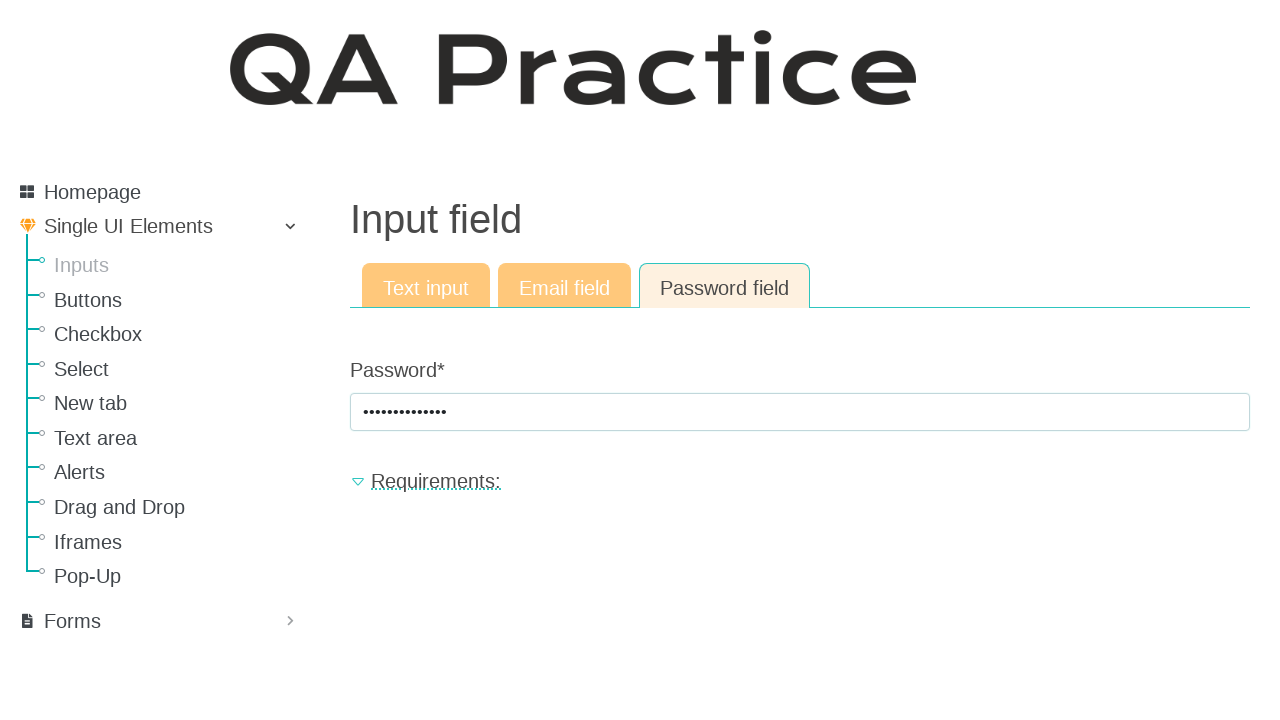

Pressed Enter to submit password form on input[name='password']
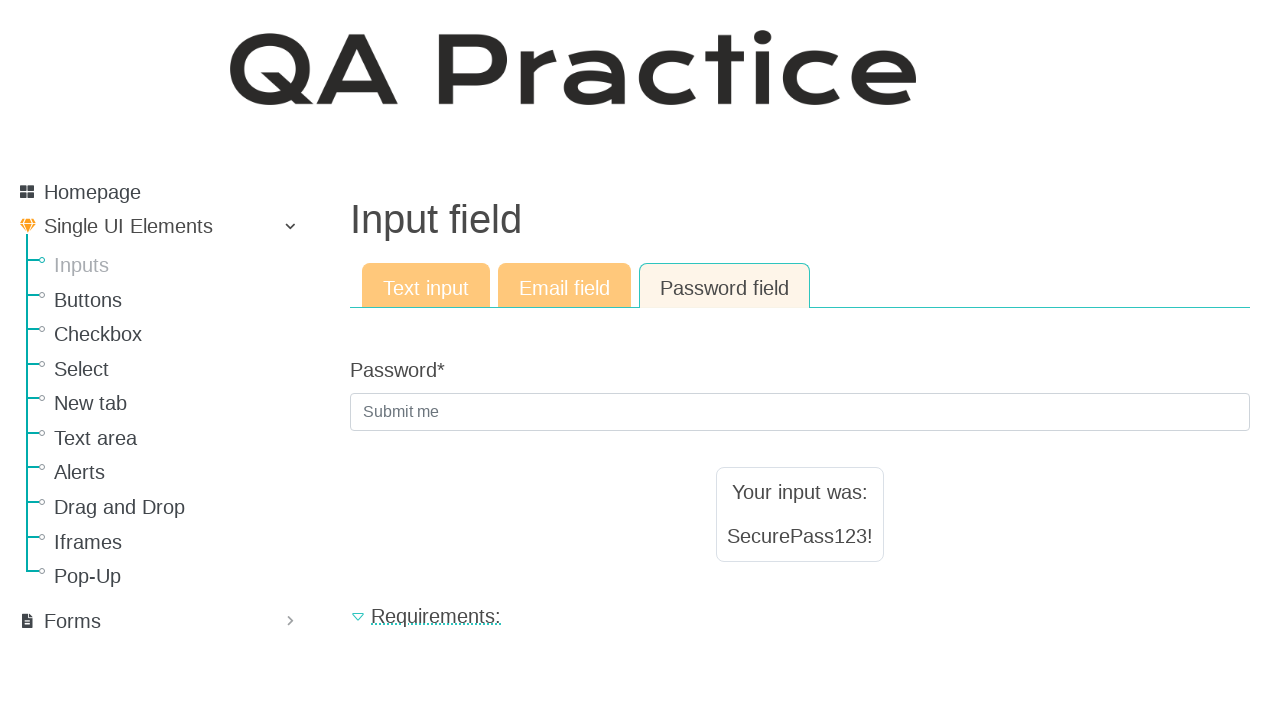

Password result message appeared
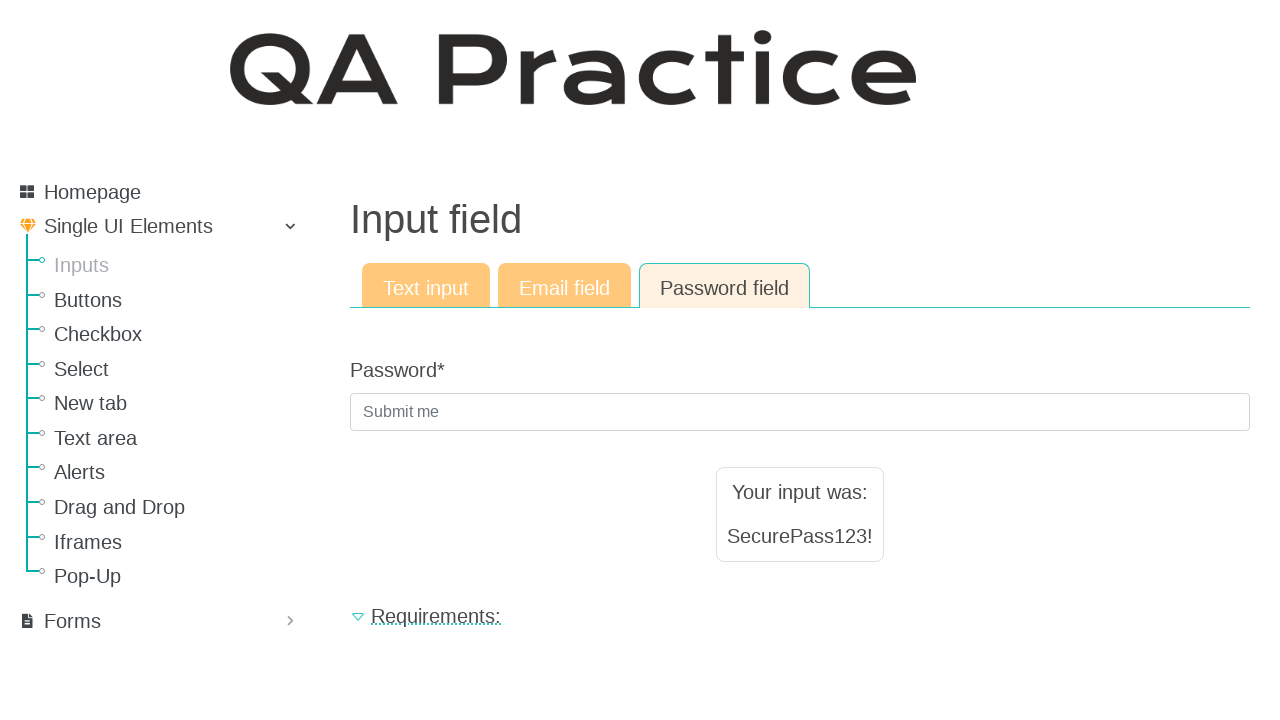

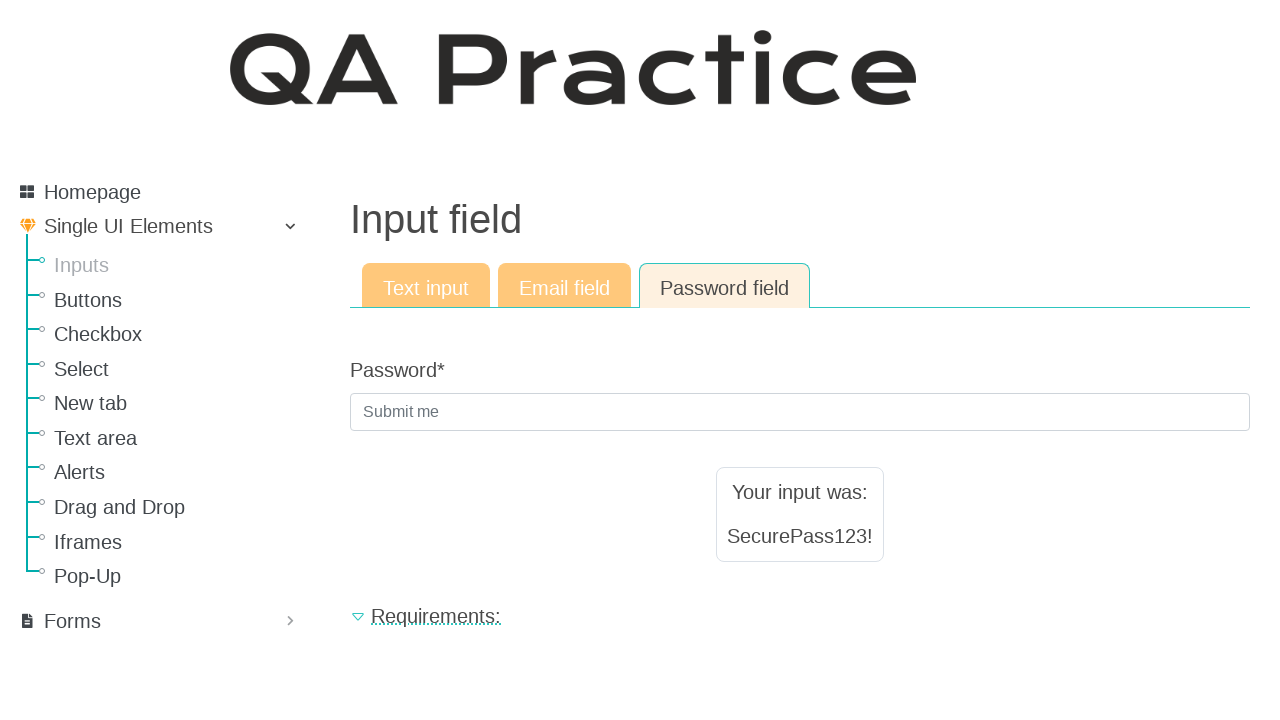